Types "macbook" into a search field character by character with a pause between each character to simulate slow typing

Starting URL: https://naveenautomationlabs.com/opencart/index.php?route=account/register

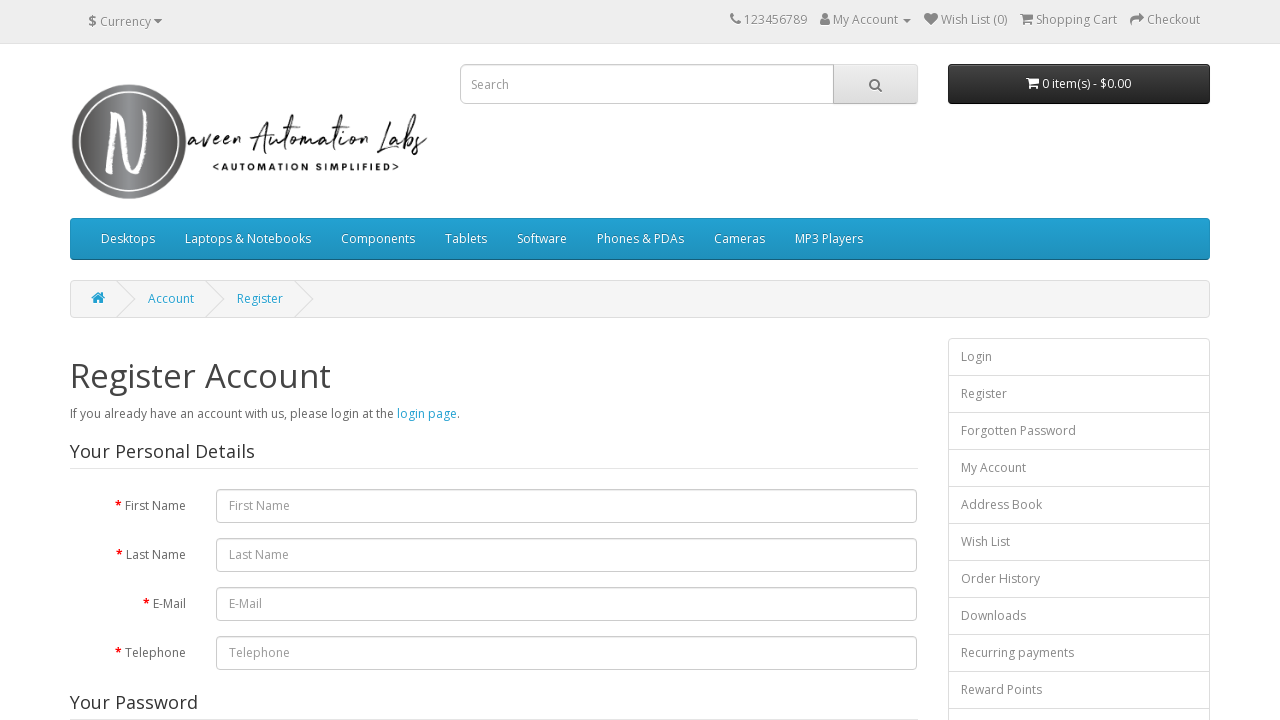

Navigated to OpenCart registration page
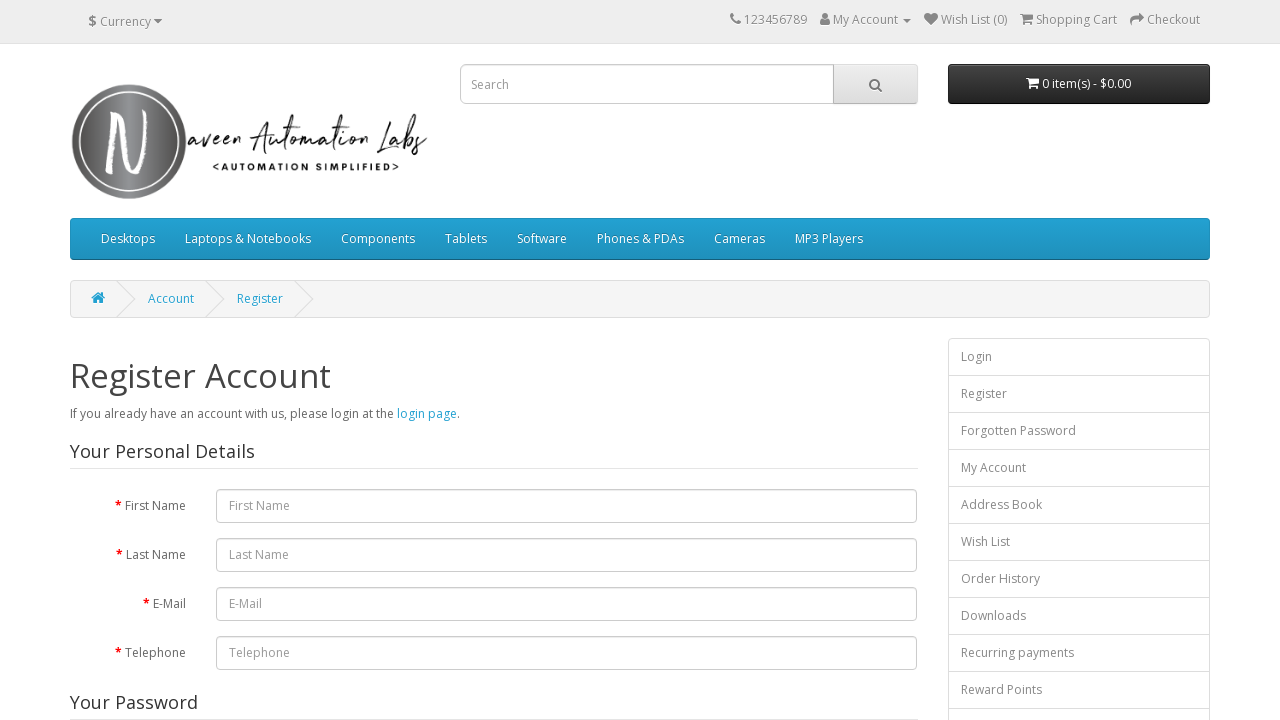

Located search input field
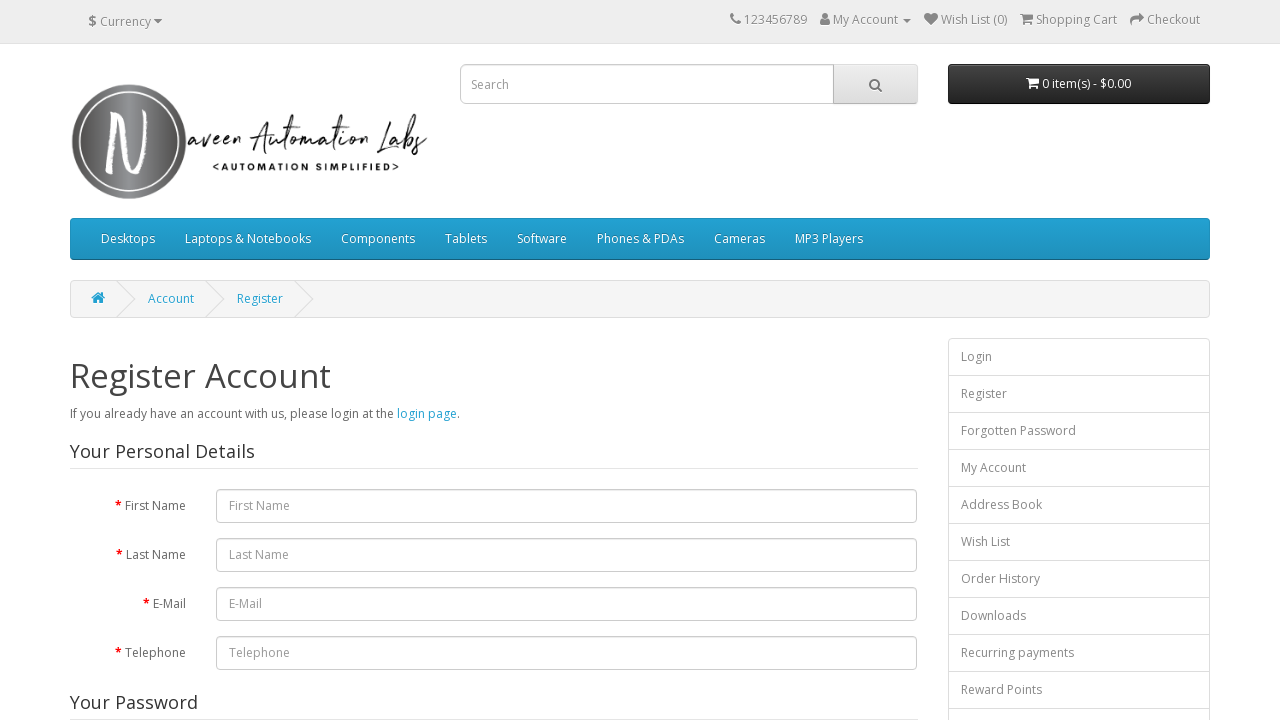

Typed character 'm' into search field with 500ms delay on input[name='search']
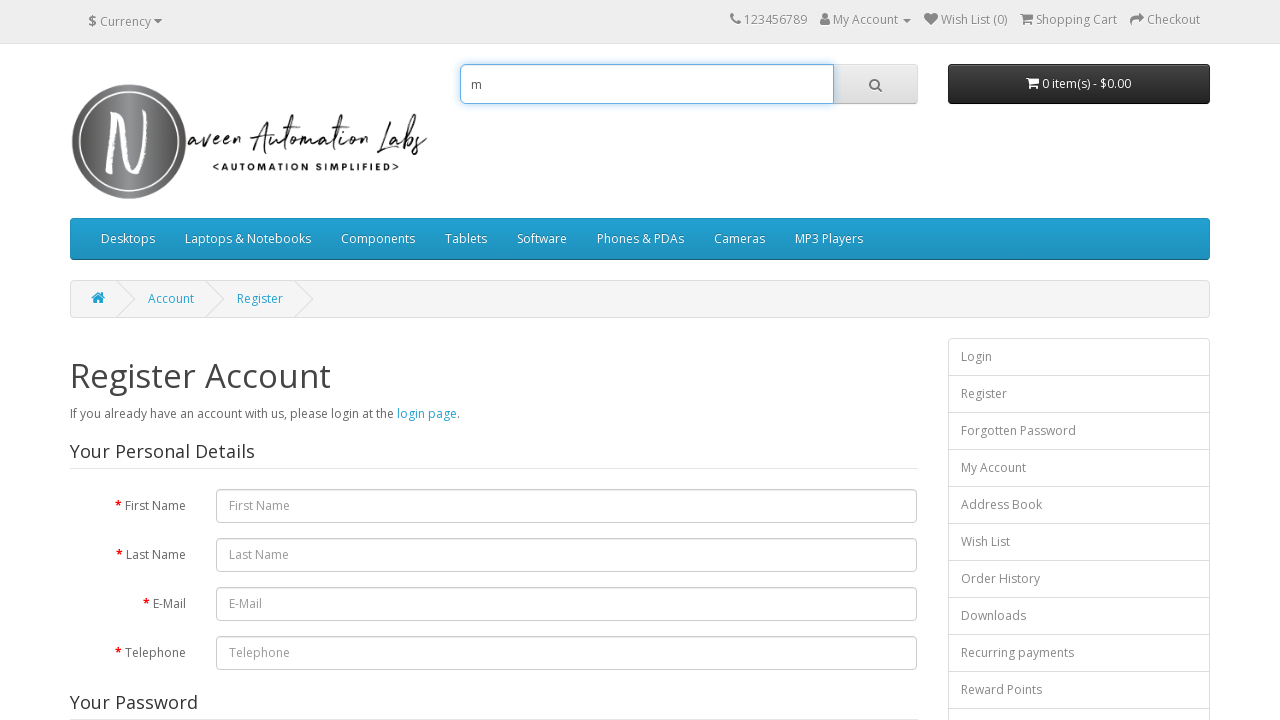

Typed character 'a' into search field with 500ms delay on input[name='search']
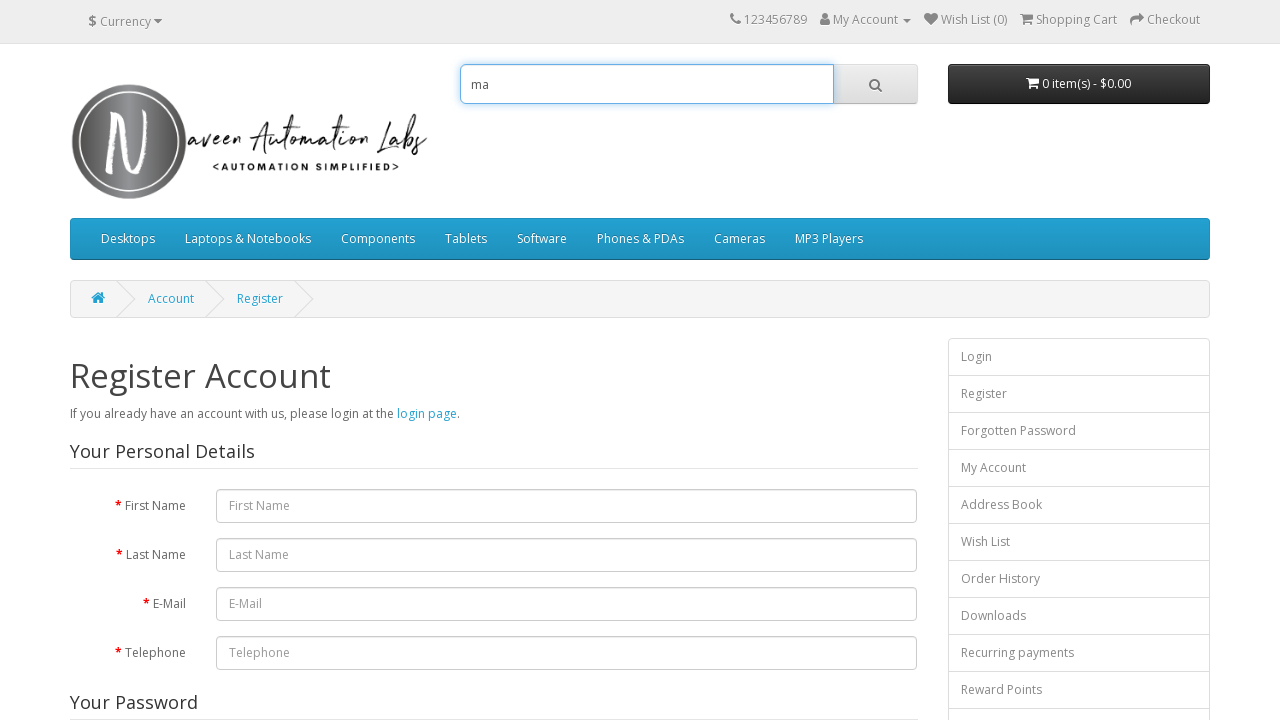

Typed character 'c' into search field with 500ms delay on input[name='search']
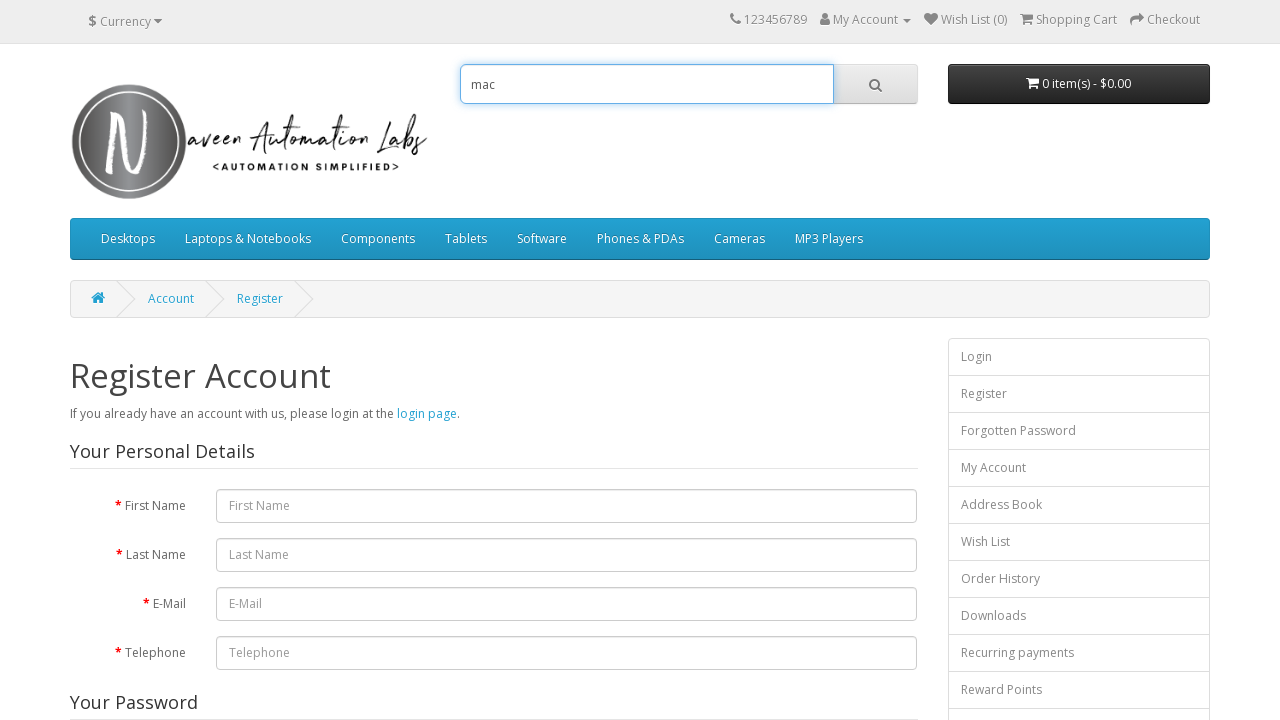

Typed character 'b' into search field with 500ms delay on input[name='search']
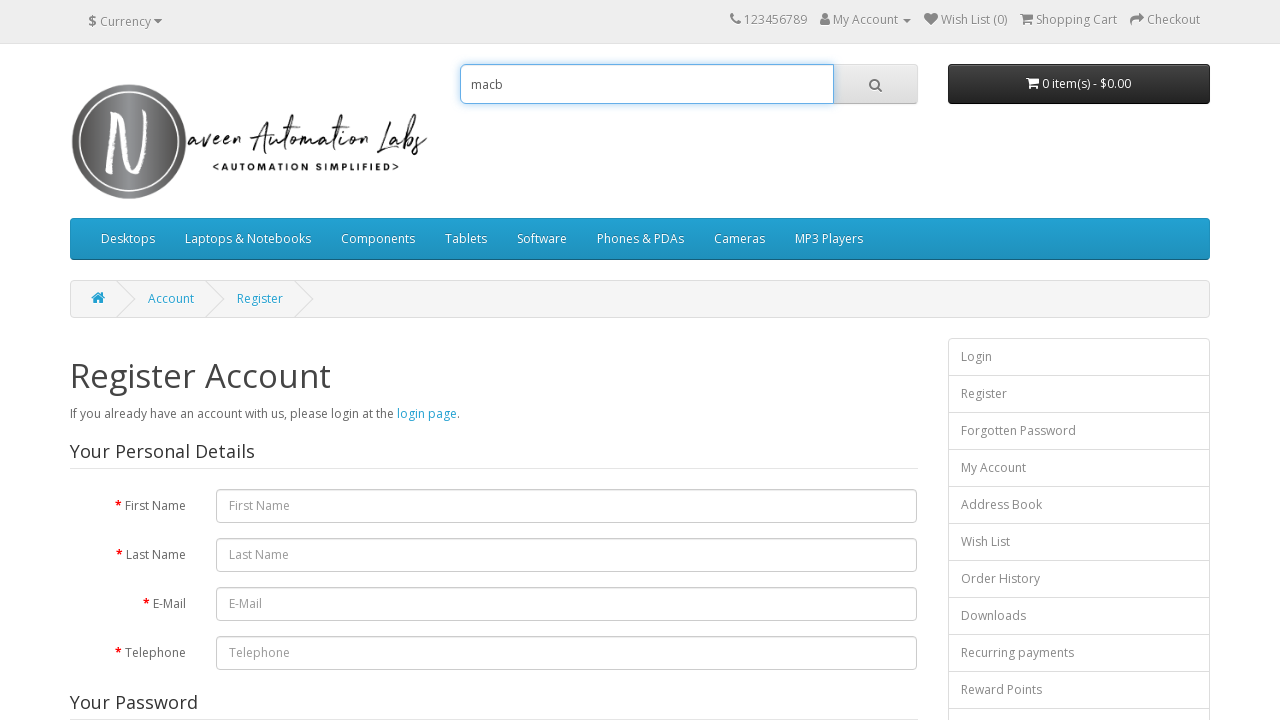

Typed character 'o' into search field with 500ms delay on input[name='search']
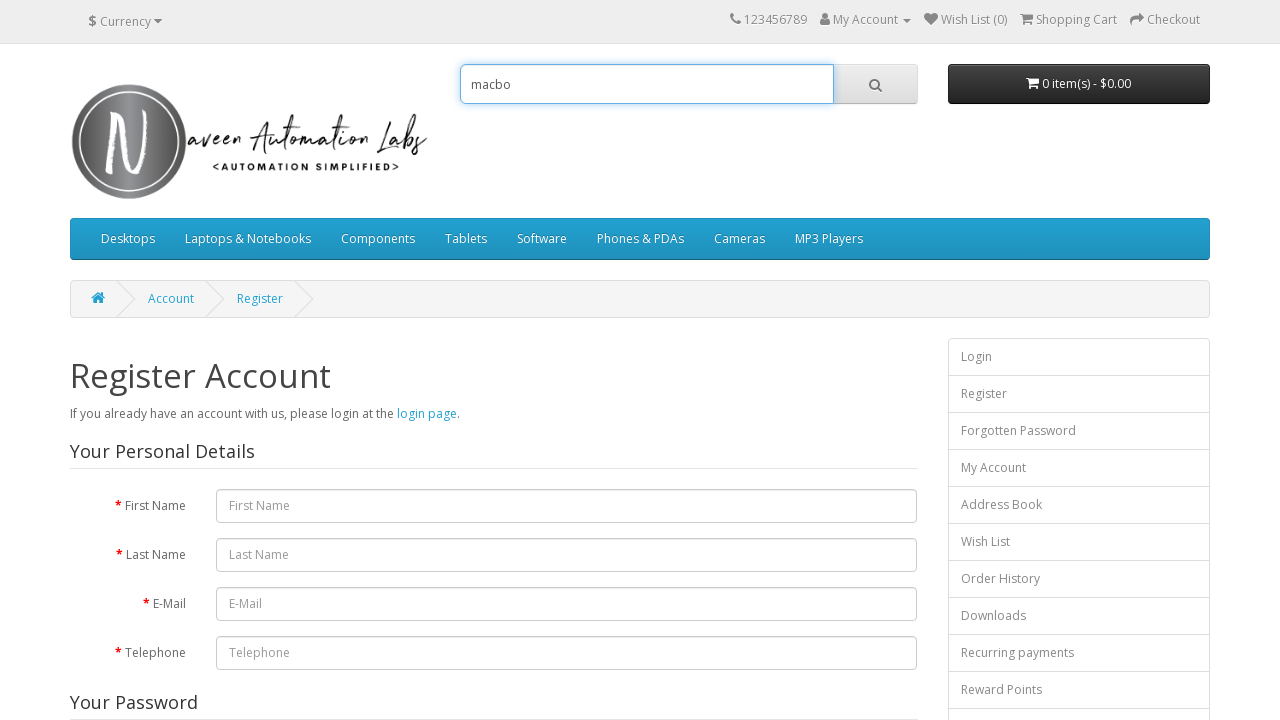

Typed character 'o' into search field with 500ms delay on input[name='search']
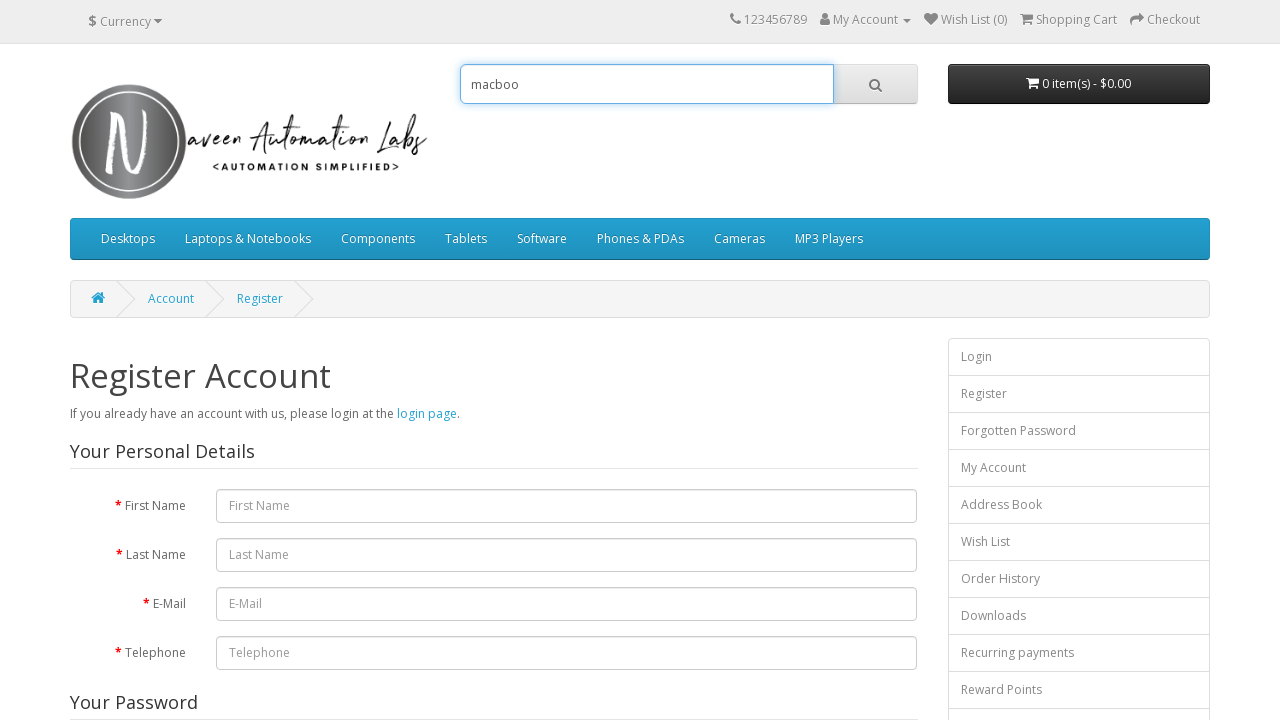

Typed character 'k' into search field with 500ms delay on input[name='search']
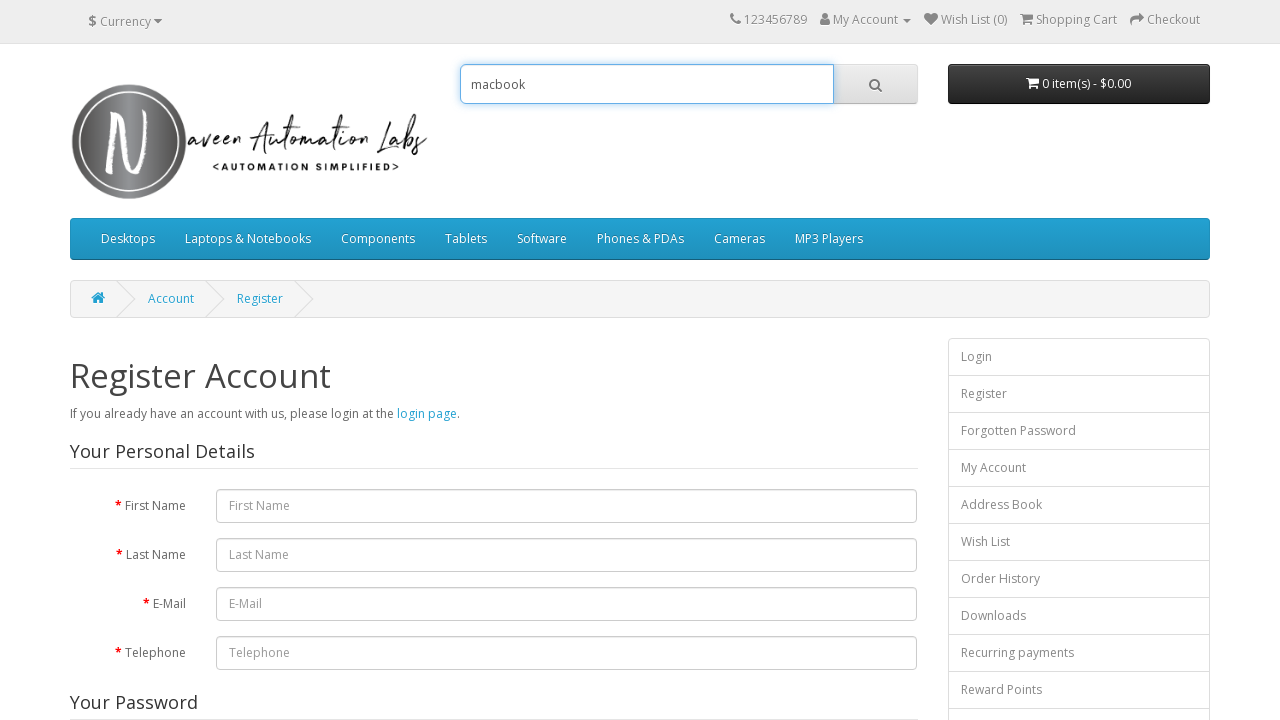

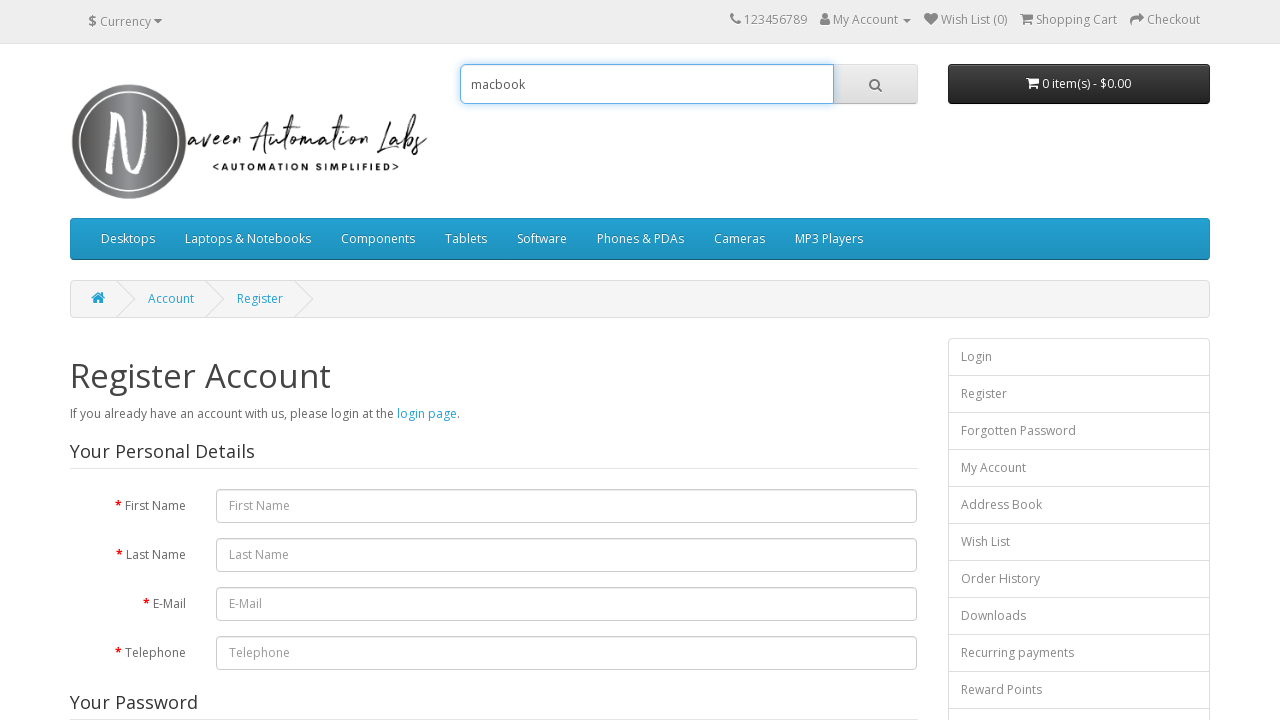